Tests clicking on a search station link on the Taiwan Railway website using implicit wait

Starting URL: https://www.railway.gov.tw/tra-tip-web/tip/tip001/tip112/gobytime

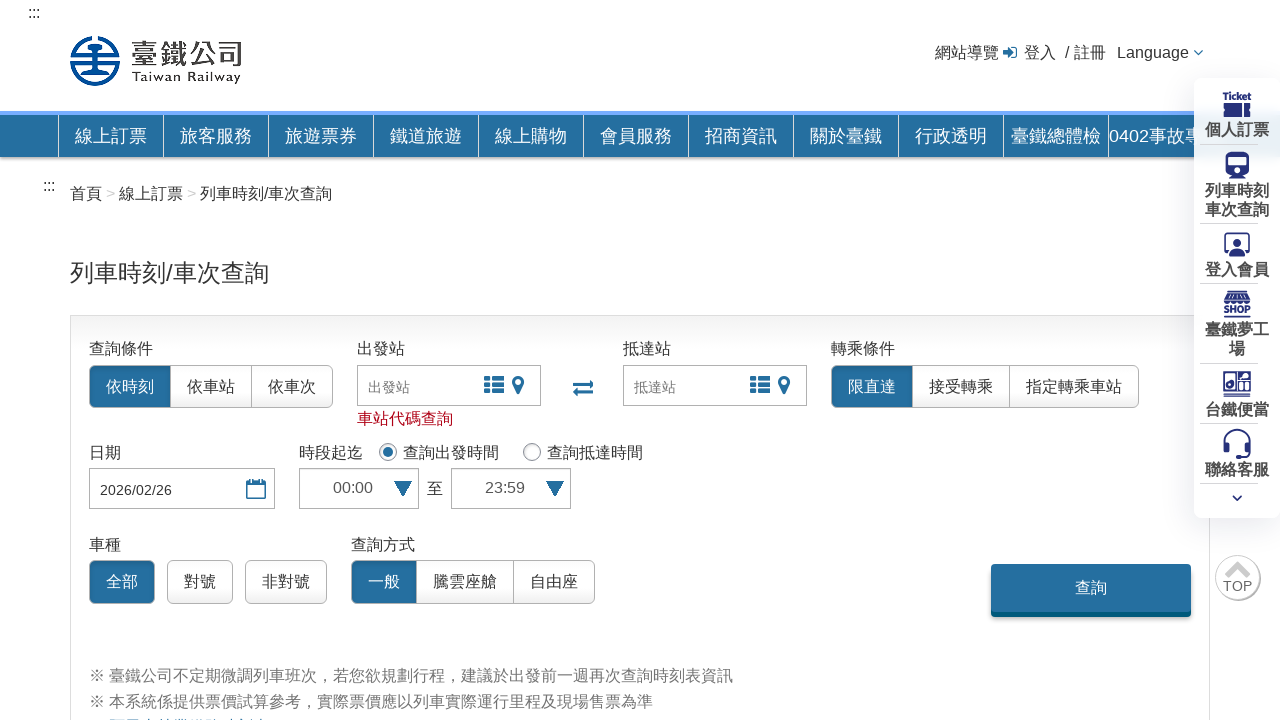

Clicked on the search station link on Taiwan Railway website at (211, 387) on xpath=//*[@id="queryForm"]/div/div[1]/div[1]/div[2]/a[2]
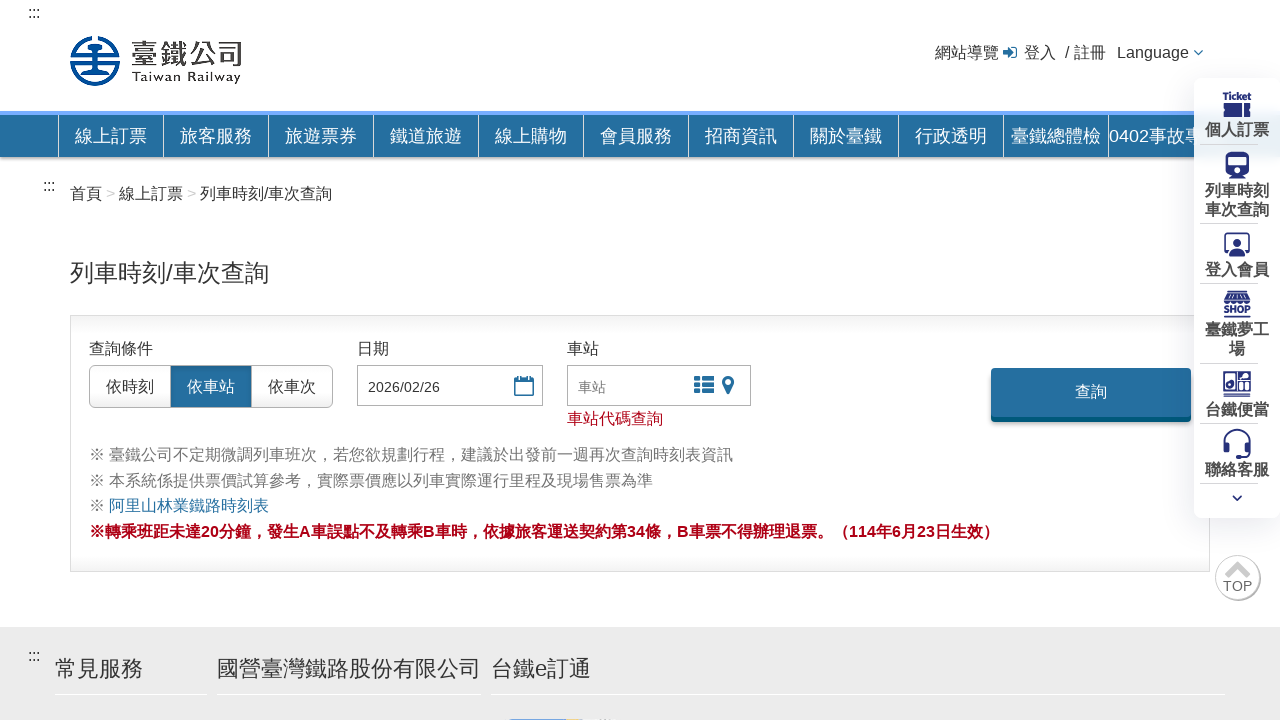

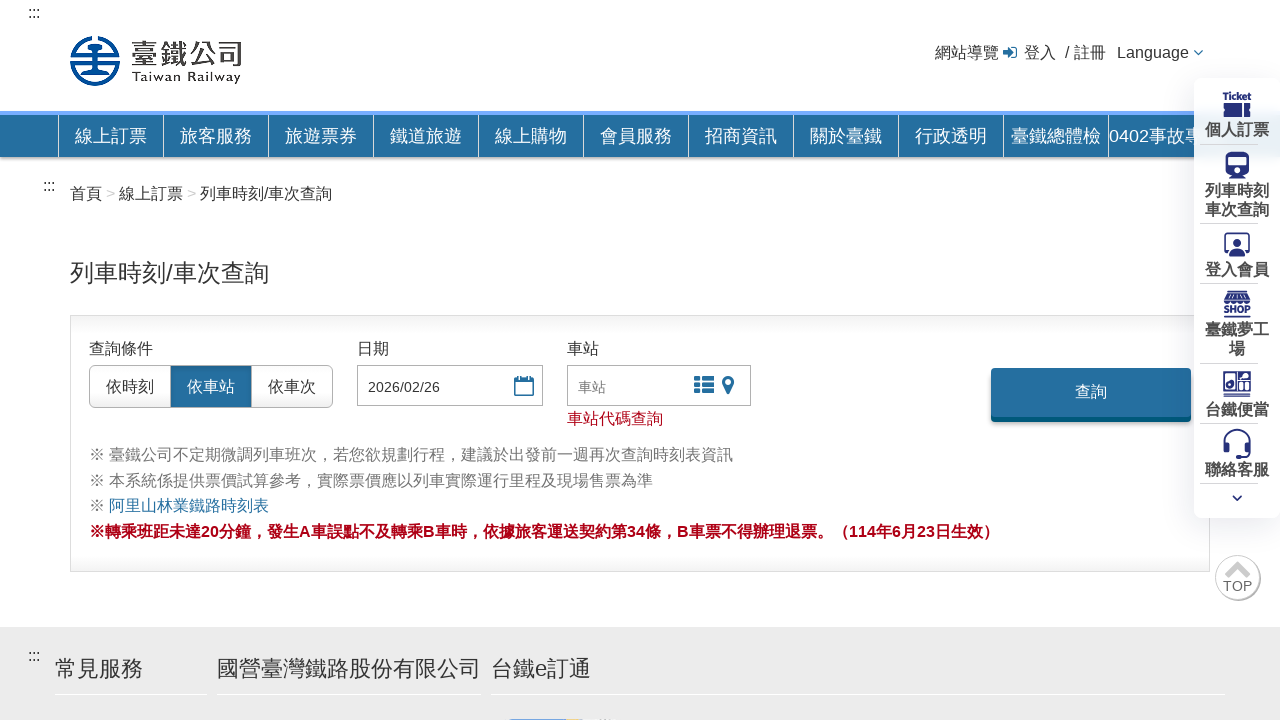